Navigates to omayo test page and verifies that images are present on the page

Starting URL: https://omayo.blogspot.com/

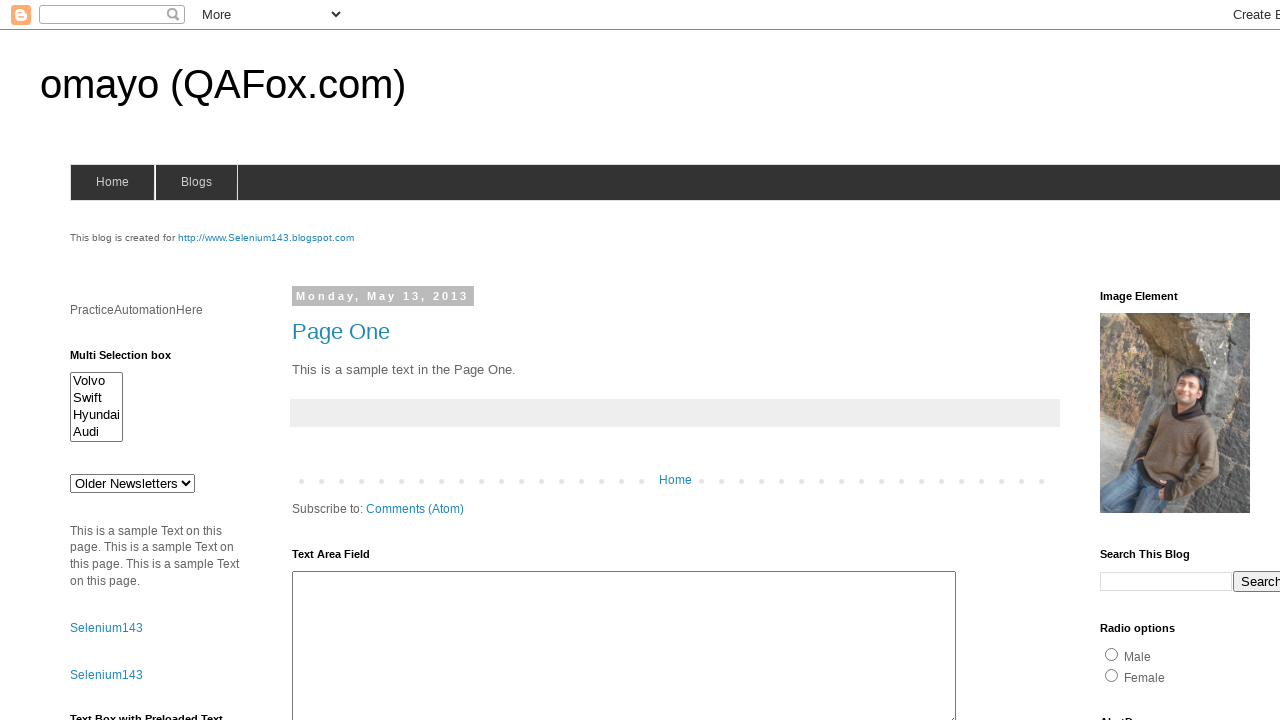

Navigated to omayo test page
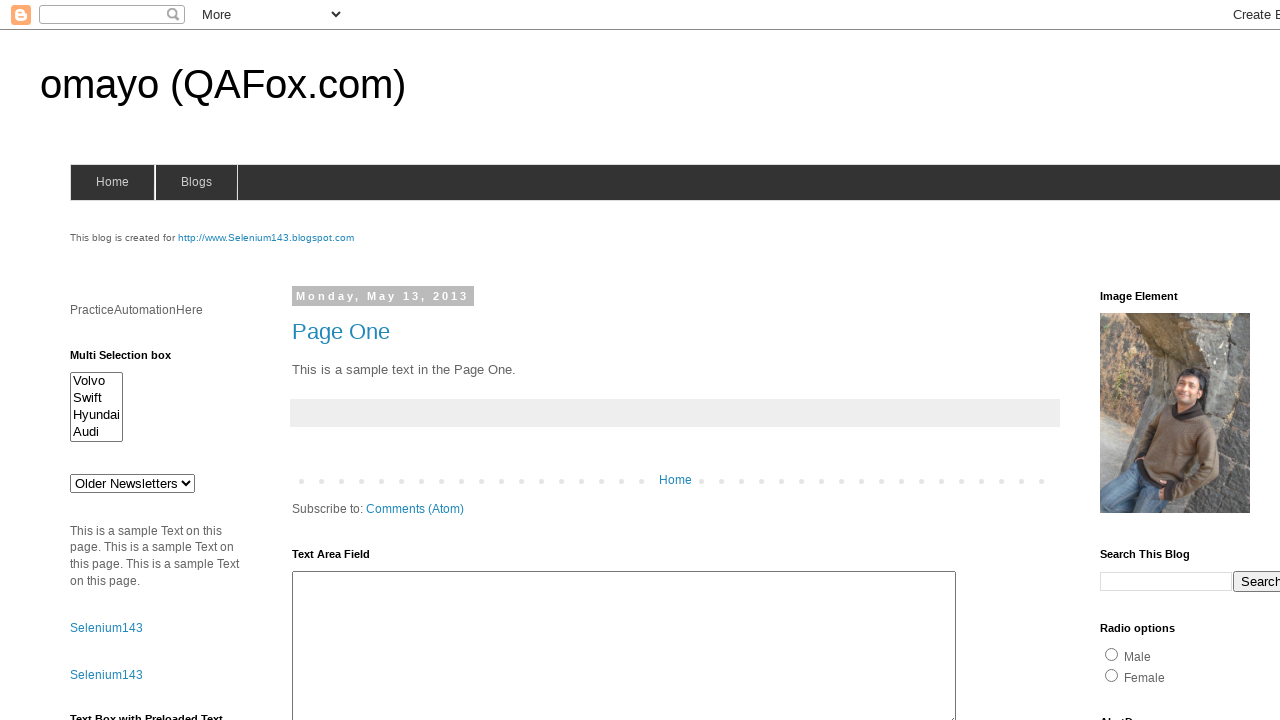

Waited for images to load on the page
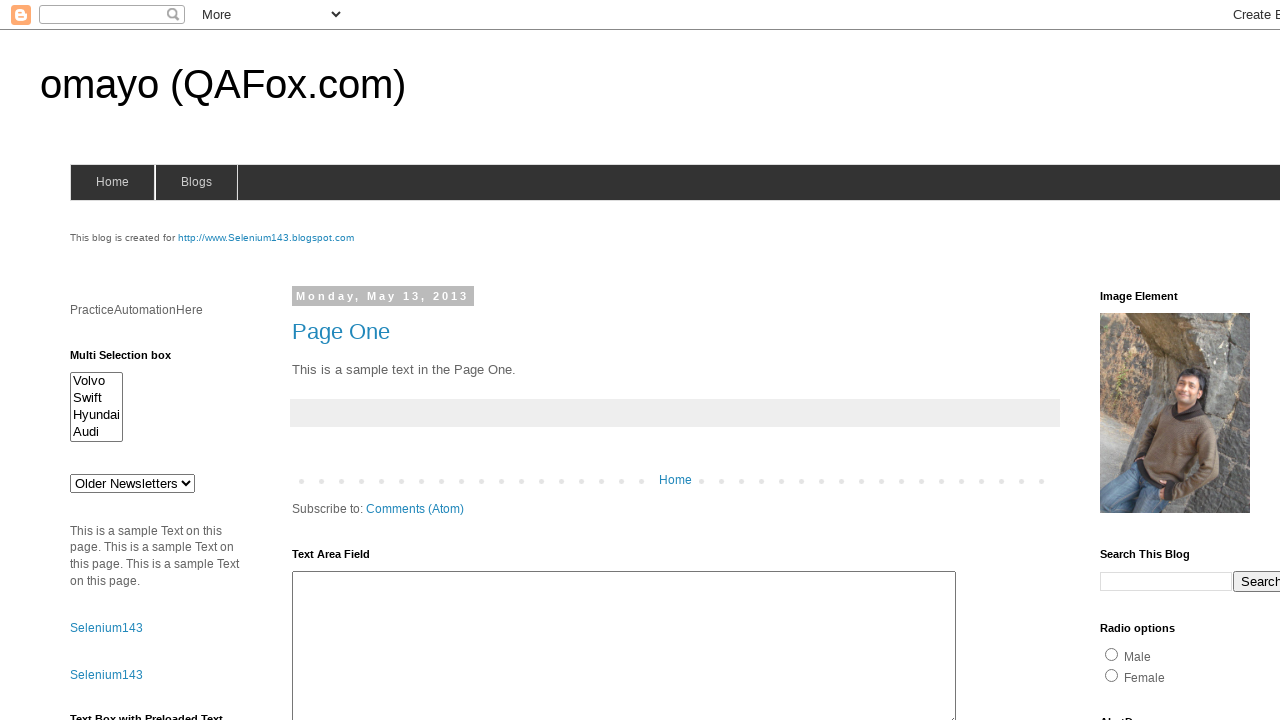

Located all images on the page
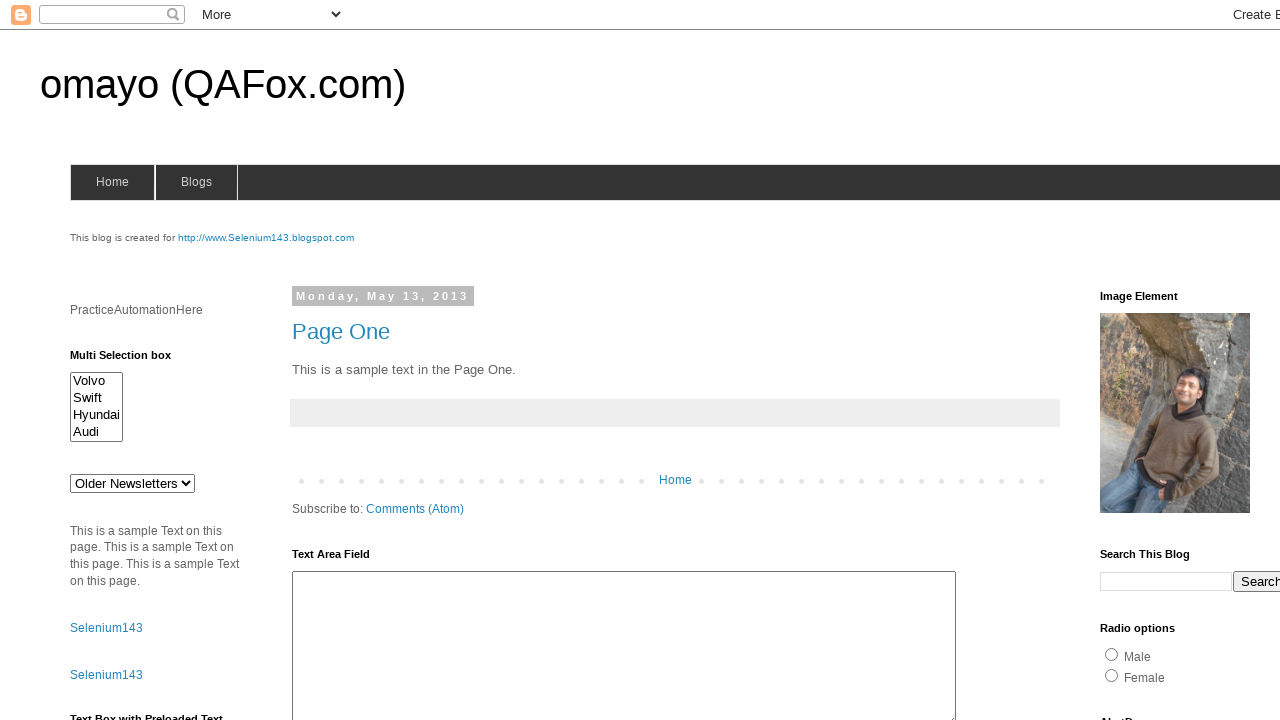

Verified that images are present on the page
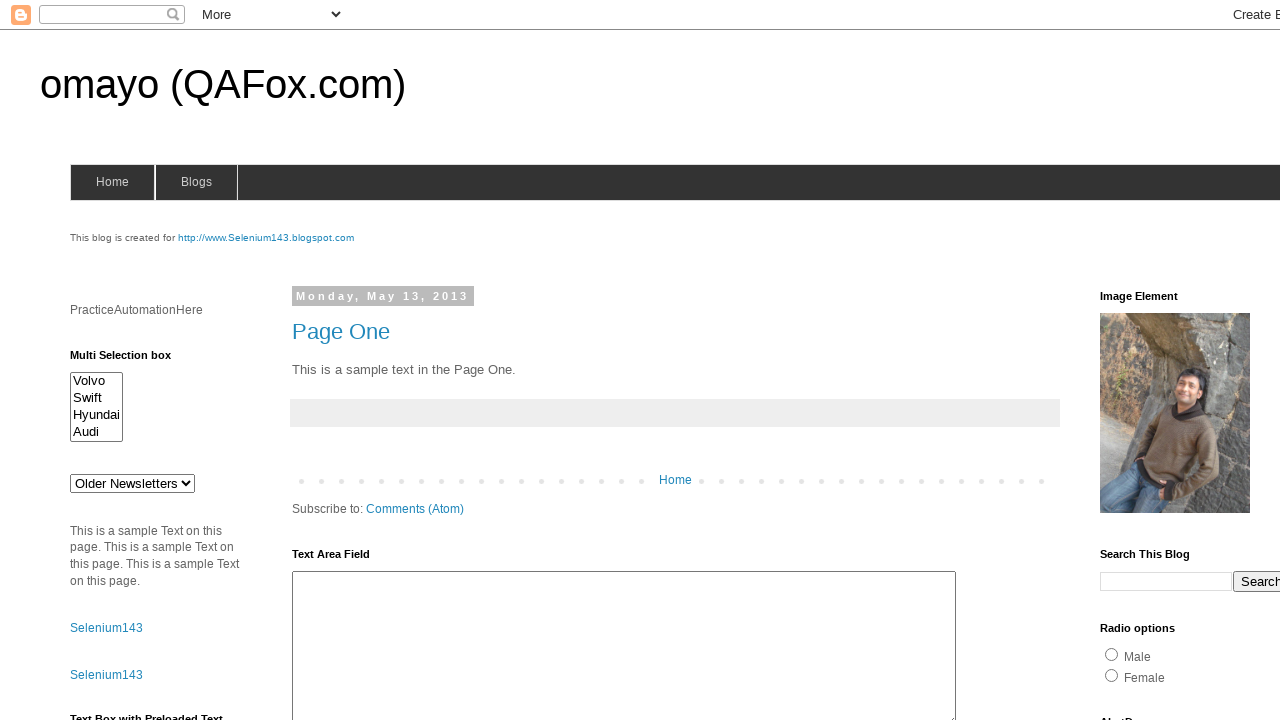

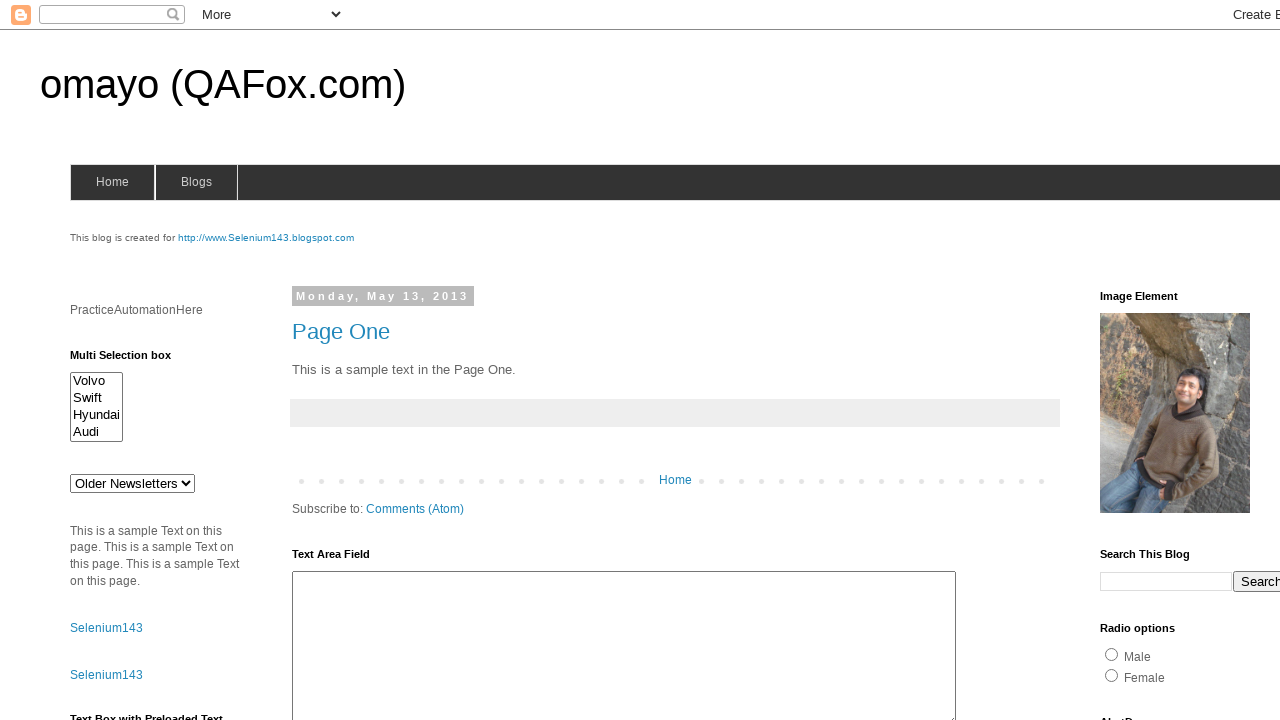